Tests window switching functionality by clicking a link that opens a new window, extracting text from the new window, and using that text to fill a field in the original window

Starting URL: https://rahulshettyacademy.com/loginpagePractise/#

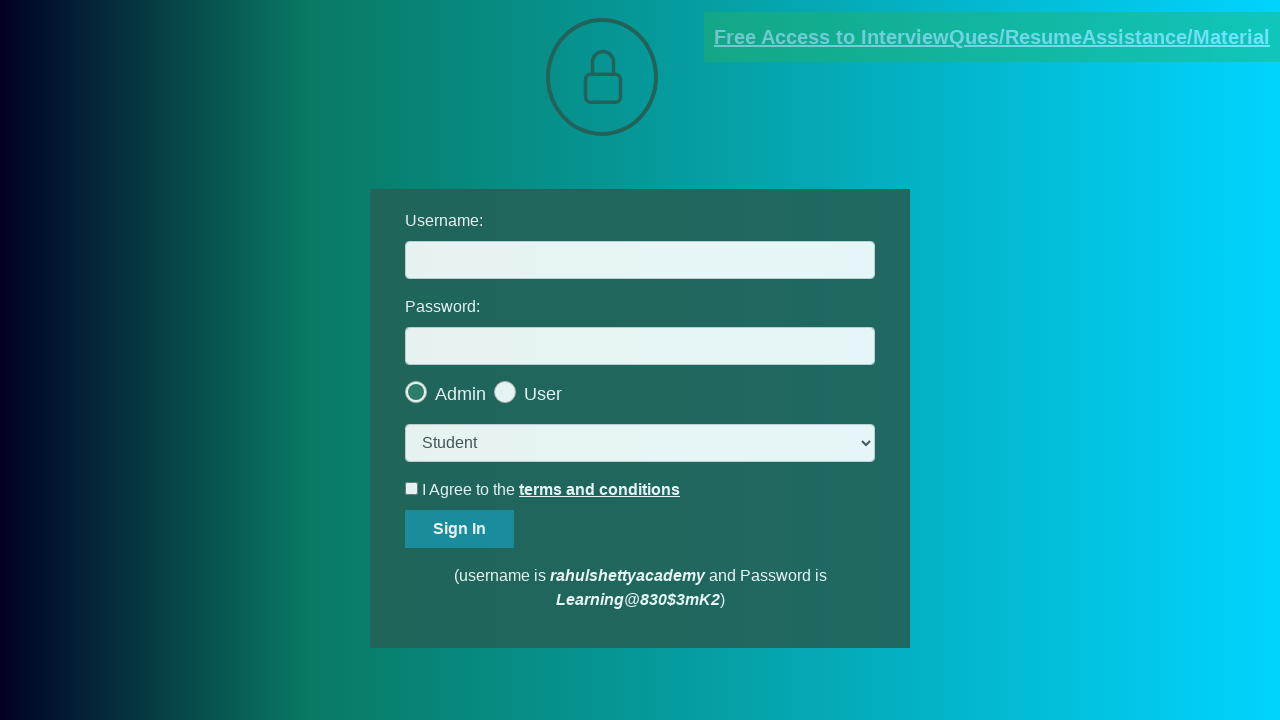

Clicked blinking text link to open new window at (992, 37) on .blinkingText
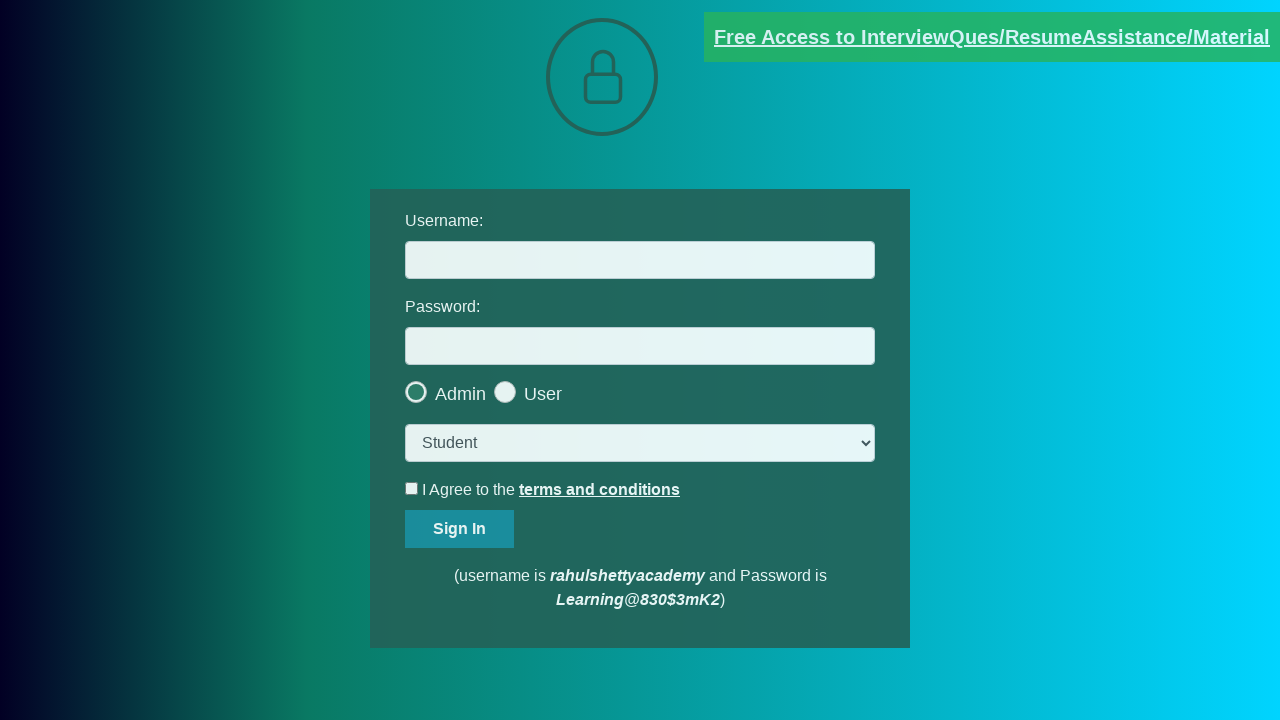

New window opened and captured
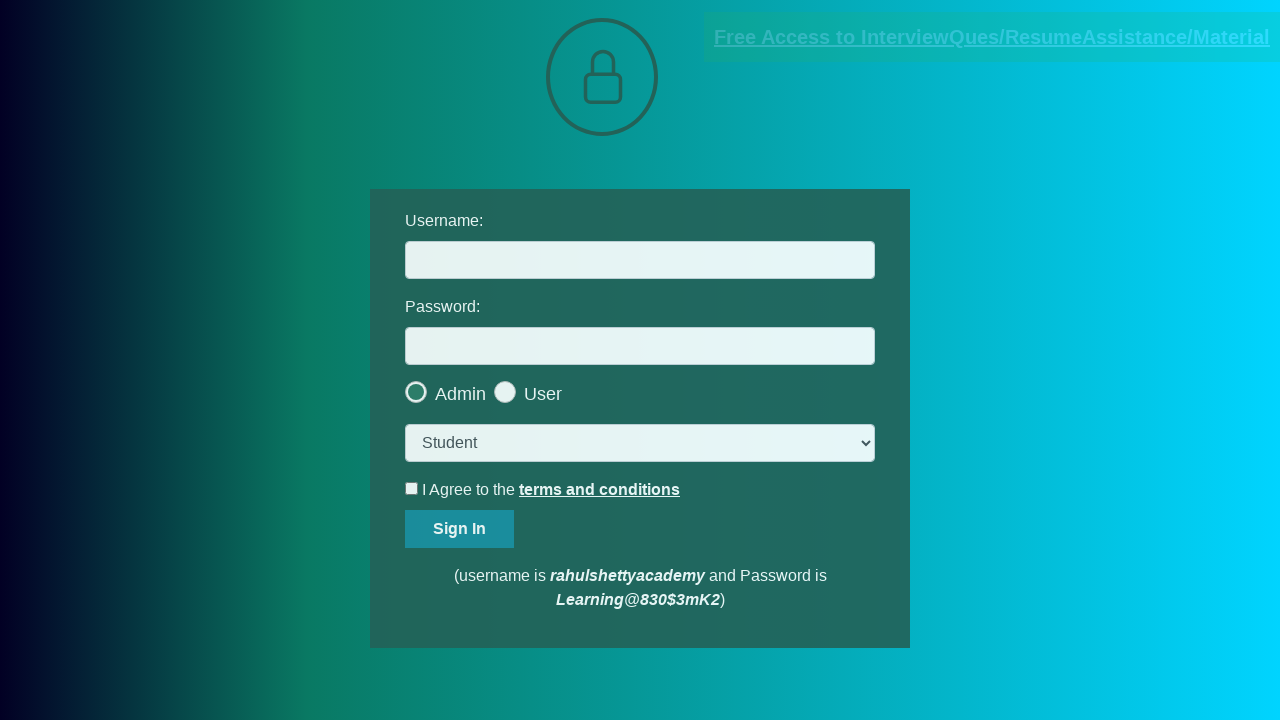

Extracted text content from new window paragraph
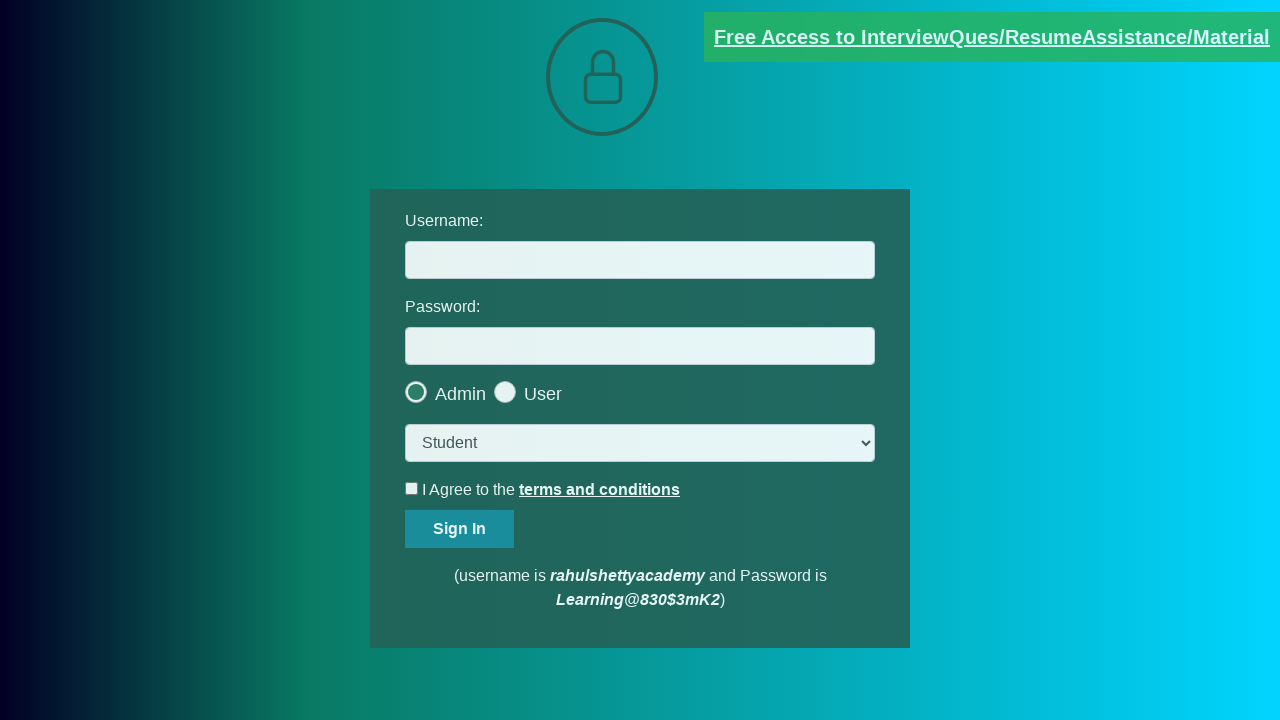

Parsed username from text: mentor@rahulshettyacademy.com
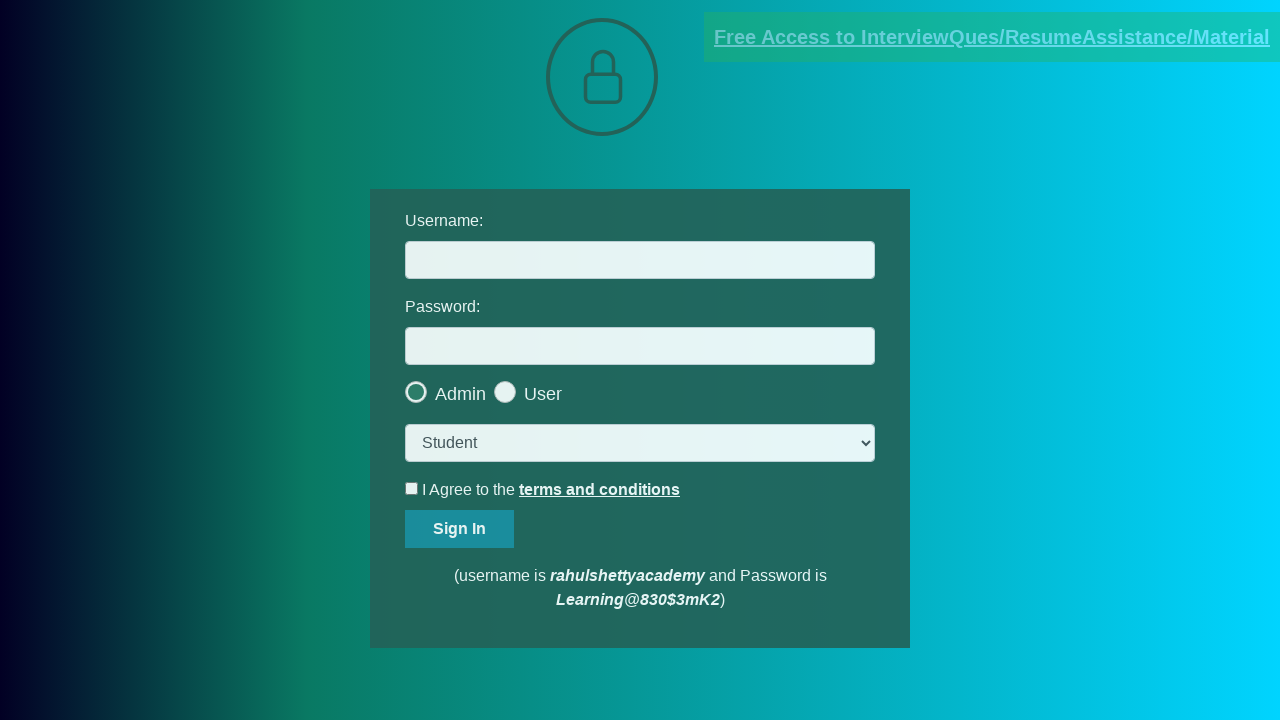

Closed new window and switched back to original page
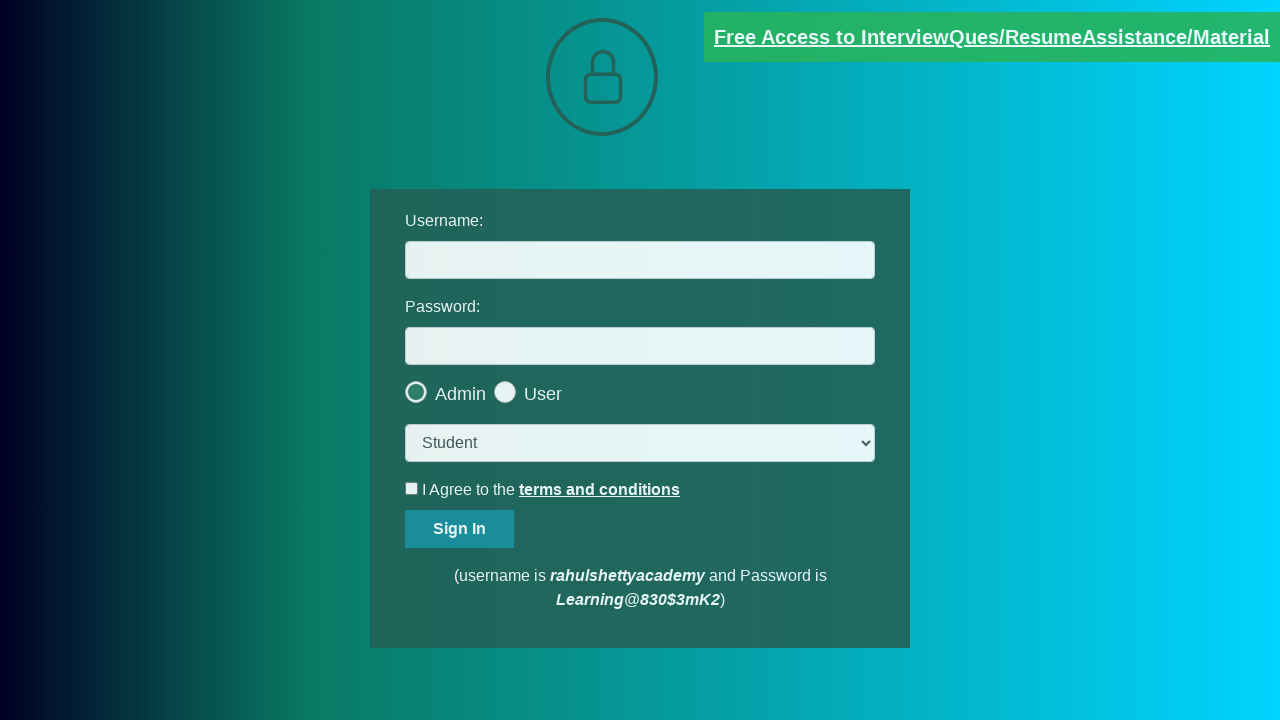

Filled username field with extracted value: mentor@rahulshettyacademy.com on #username
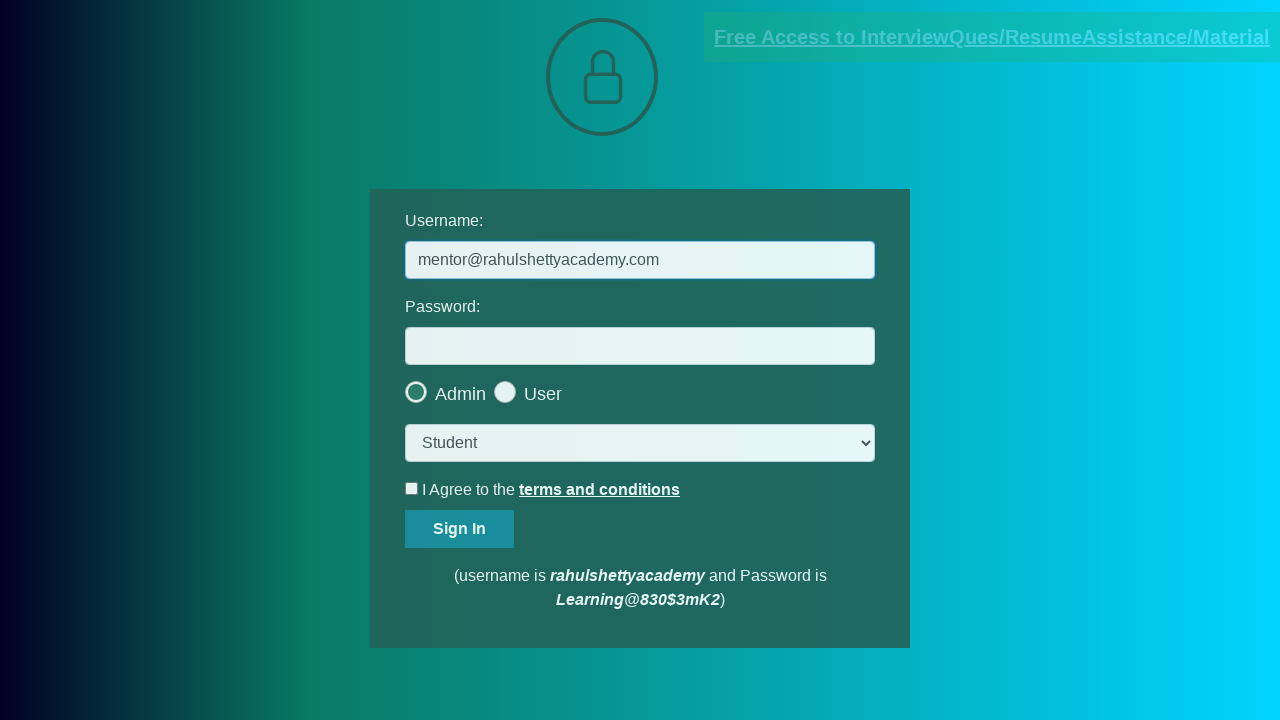

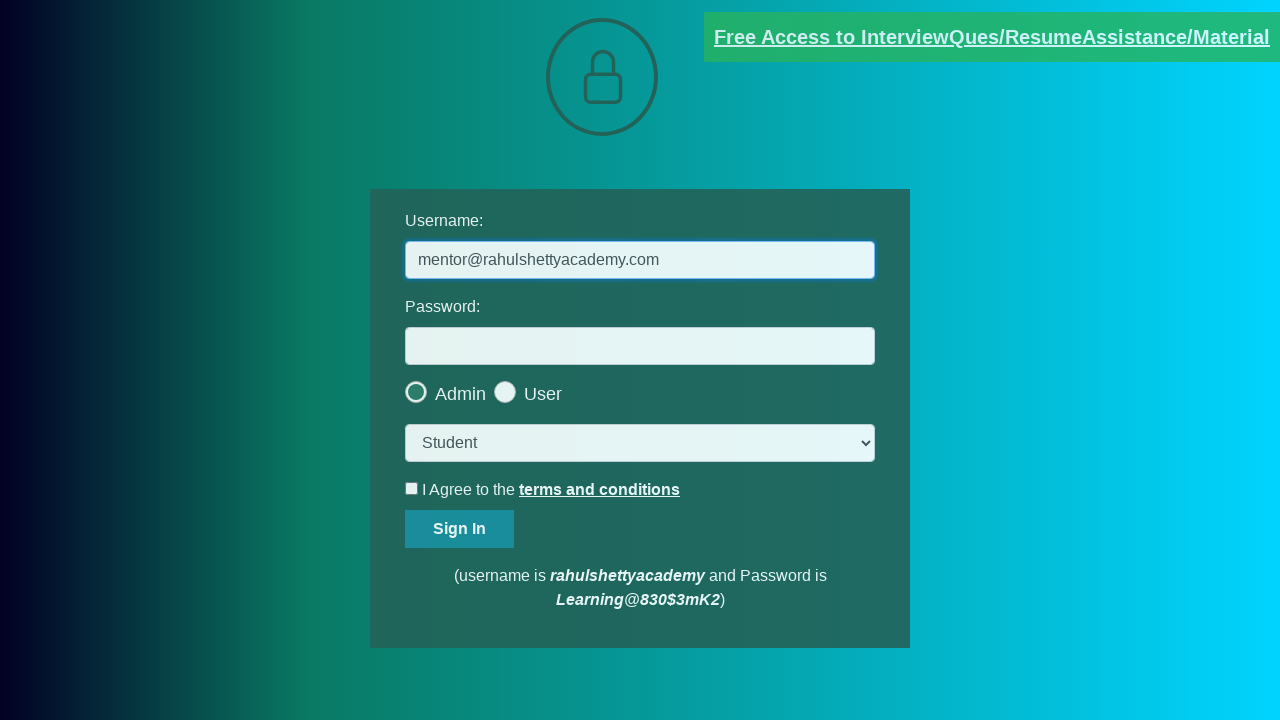